Tests alert confirmation dialog by clicking a button that triggers an alert, reading its text, and accepting it

Starting URL: https://demoqa.com/alerts

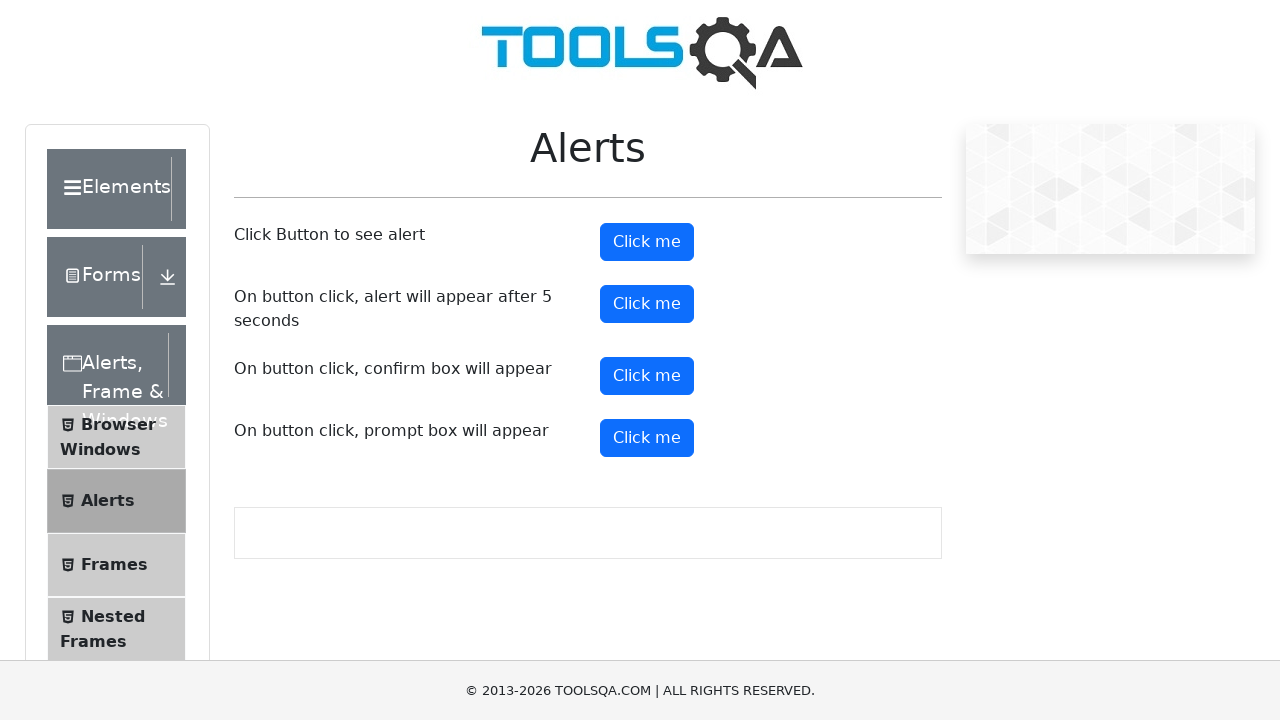

Clicked confirmation button to trigger alert at (647, 376) on #confirmButton
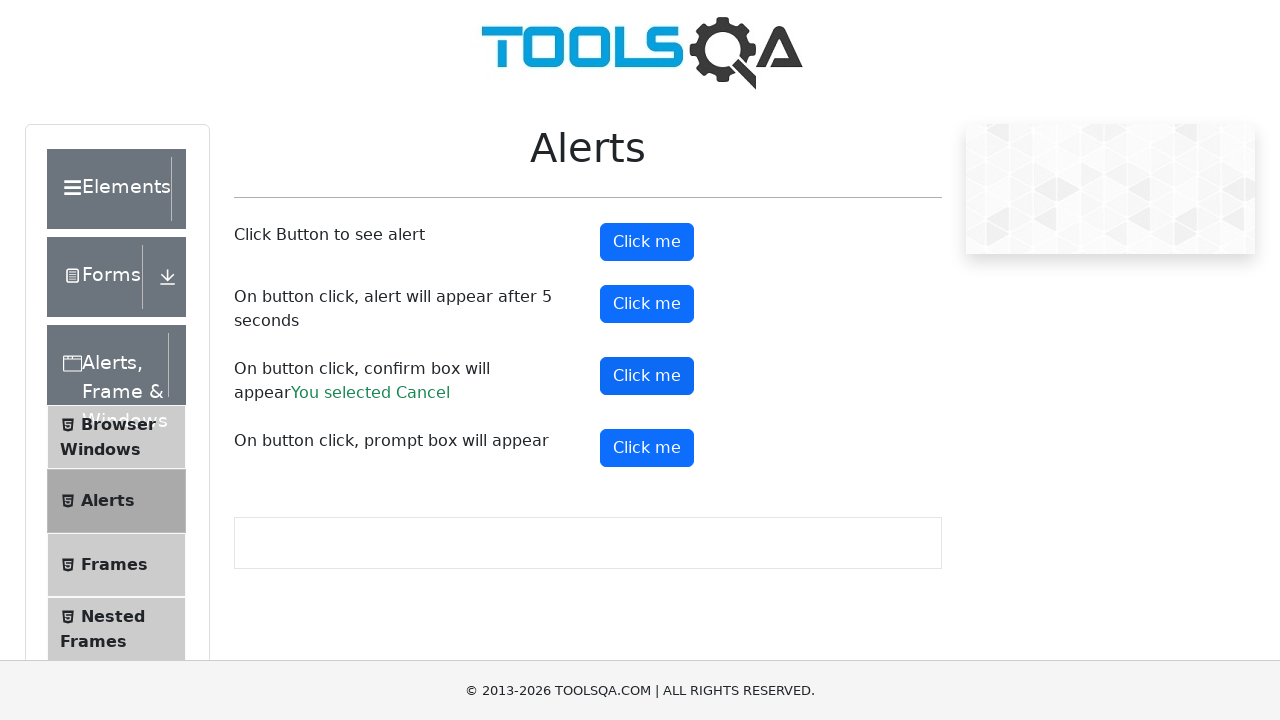

Set up dialog handler to accept alert
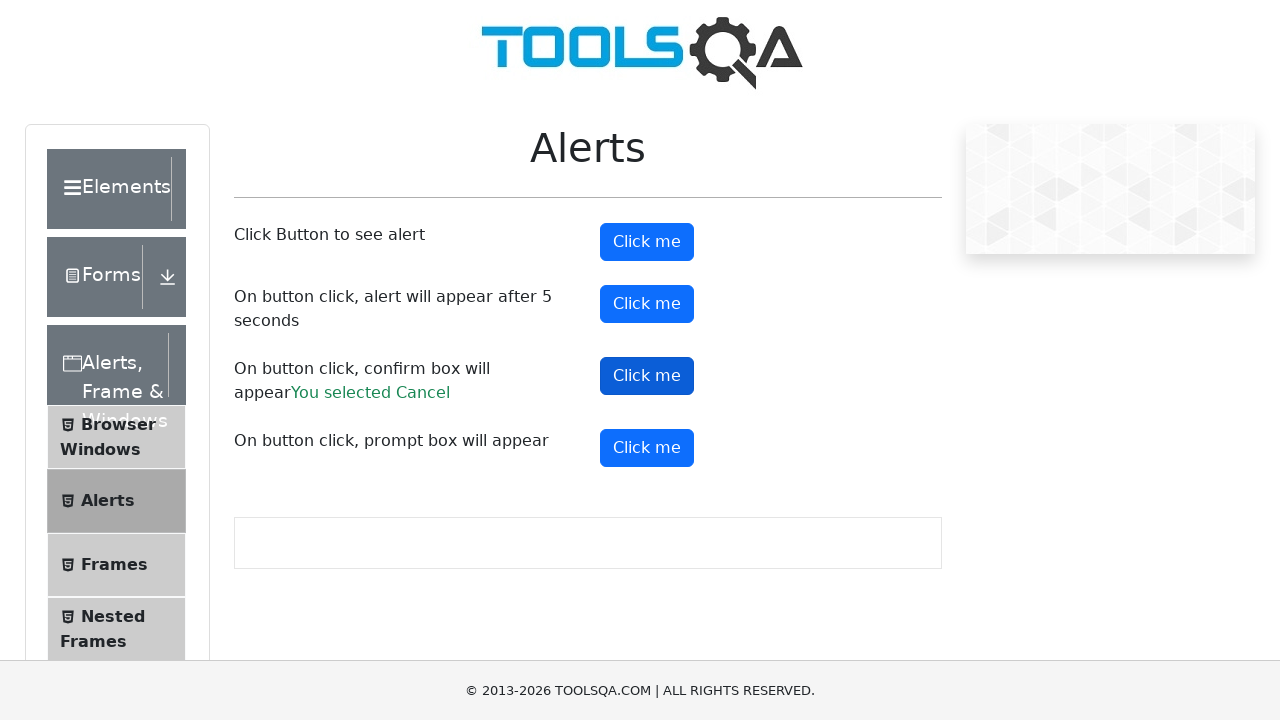

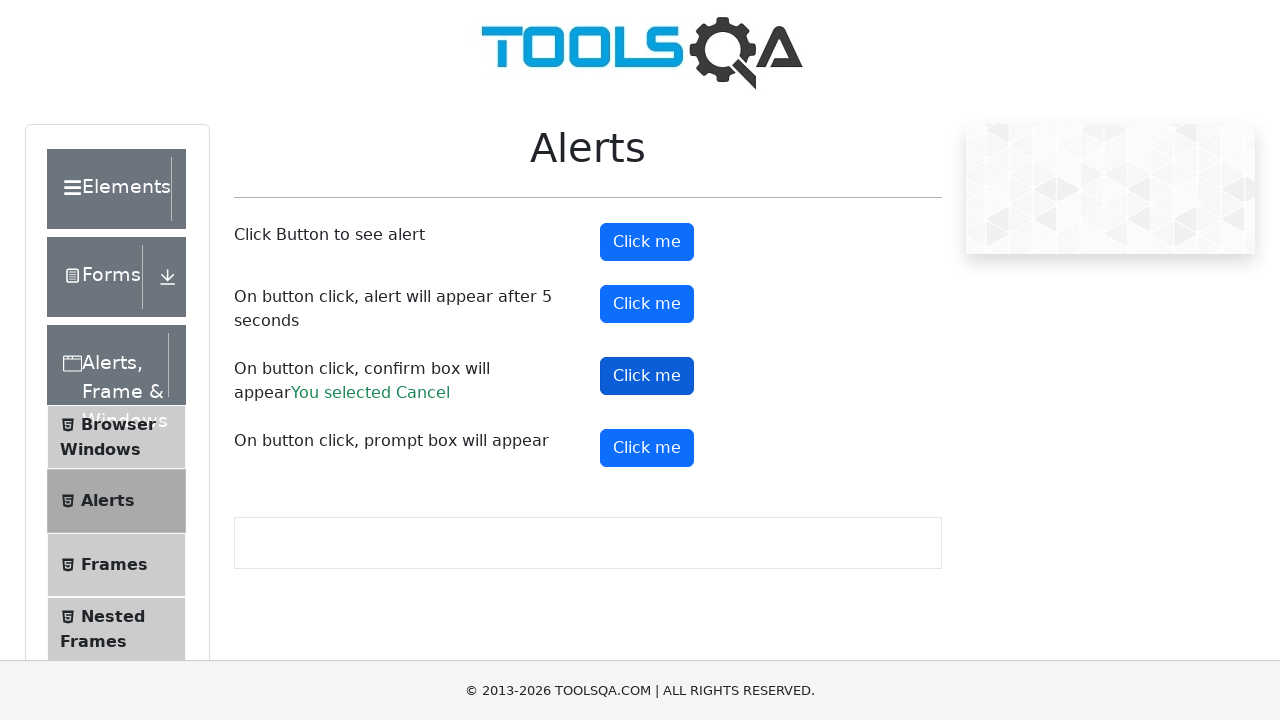